Tests custom radio button selection on Angular Material documentation page

Starting URL: https://material.angular.io/components/radio/examples

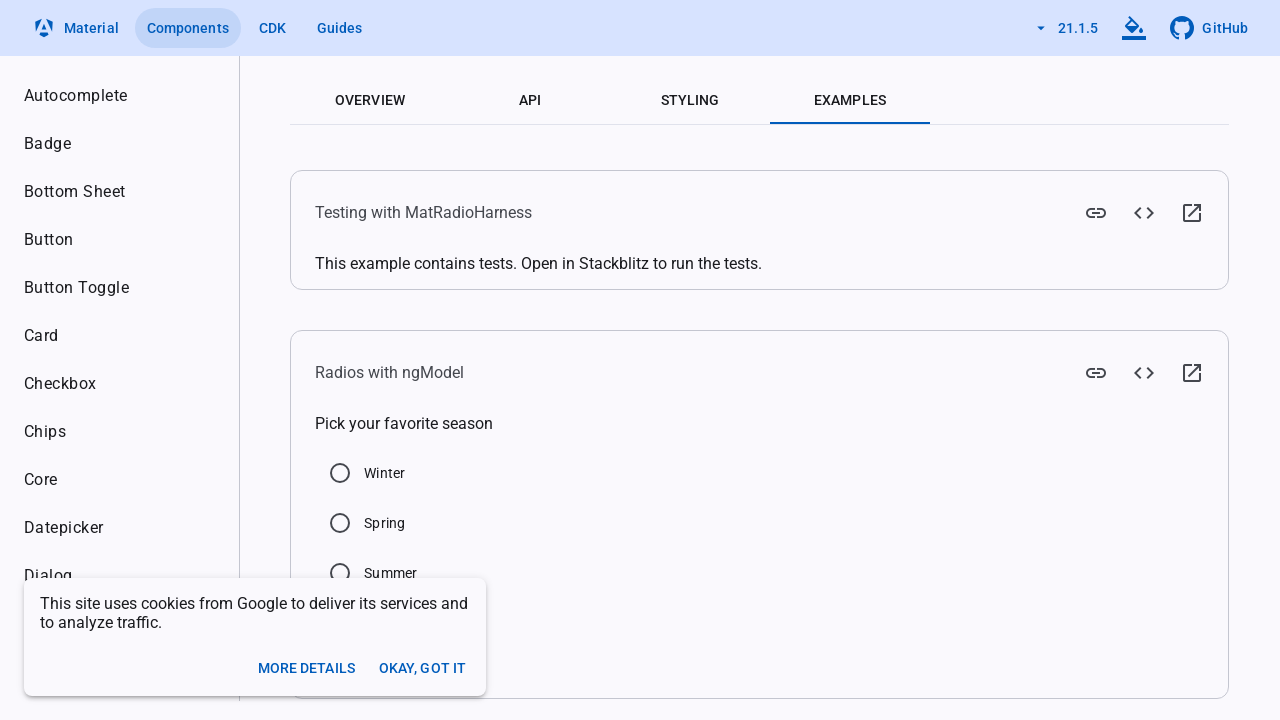

Clicked Summer radio button using JavaScript executor
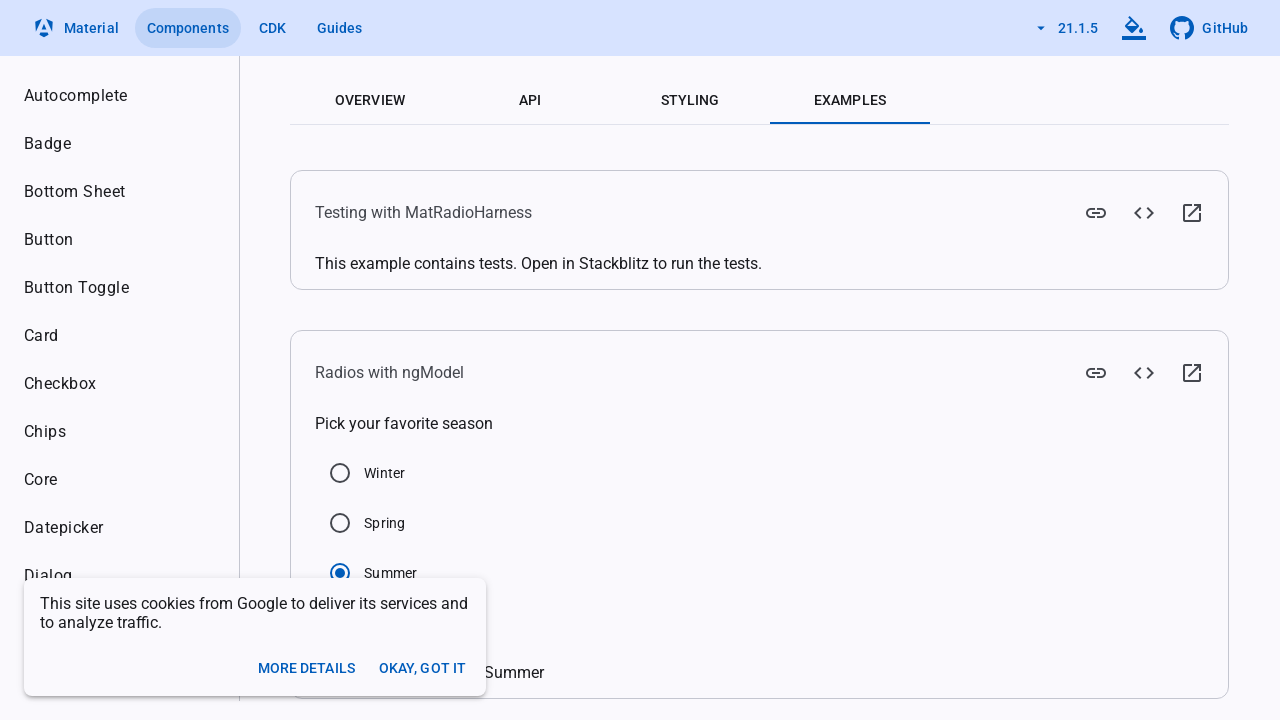

Verified Summer radio button is checked
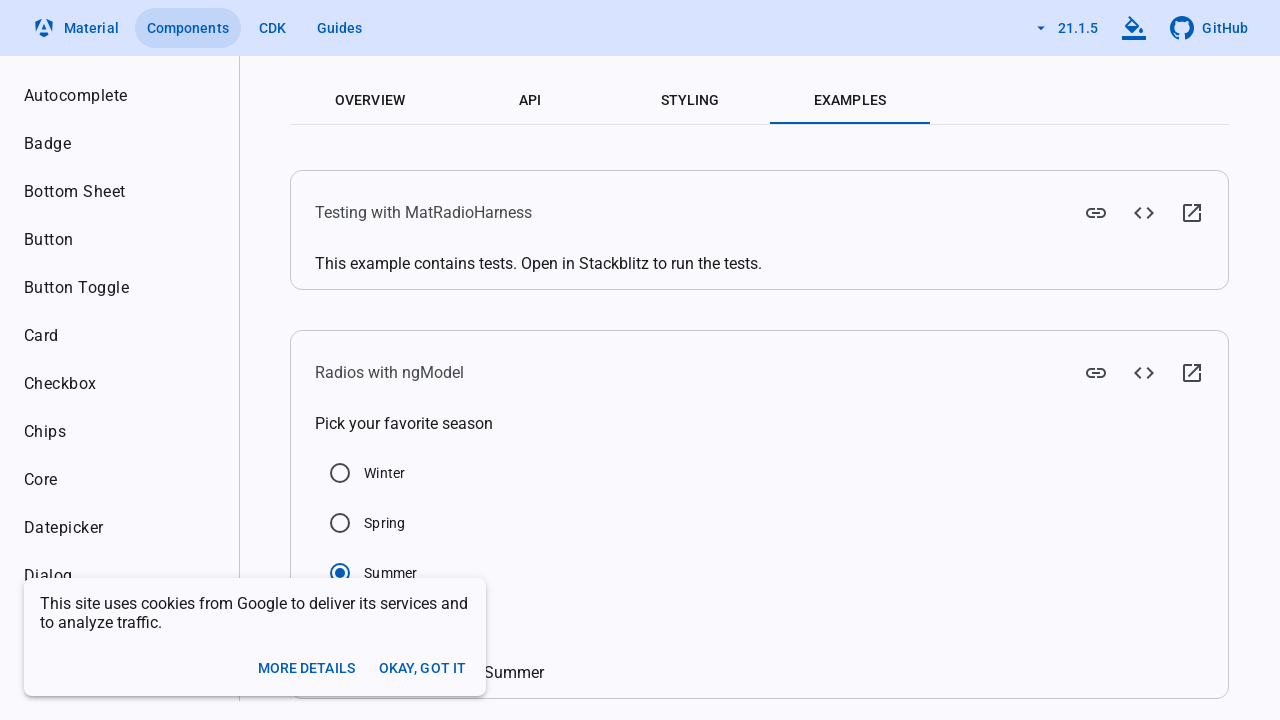

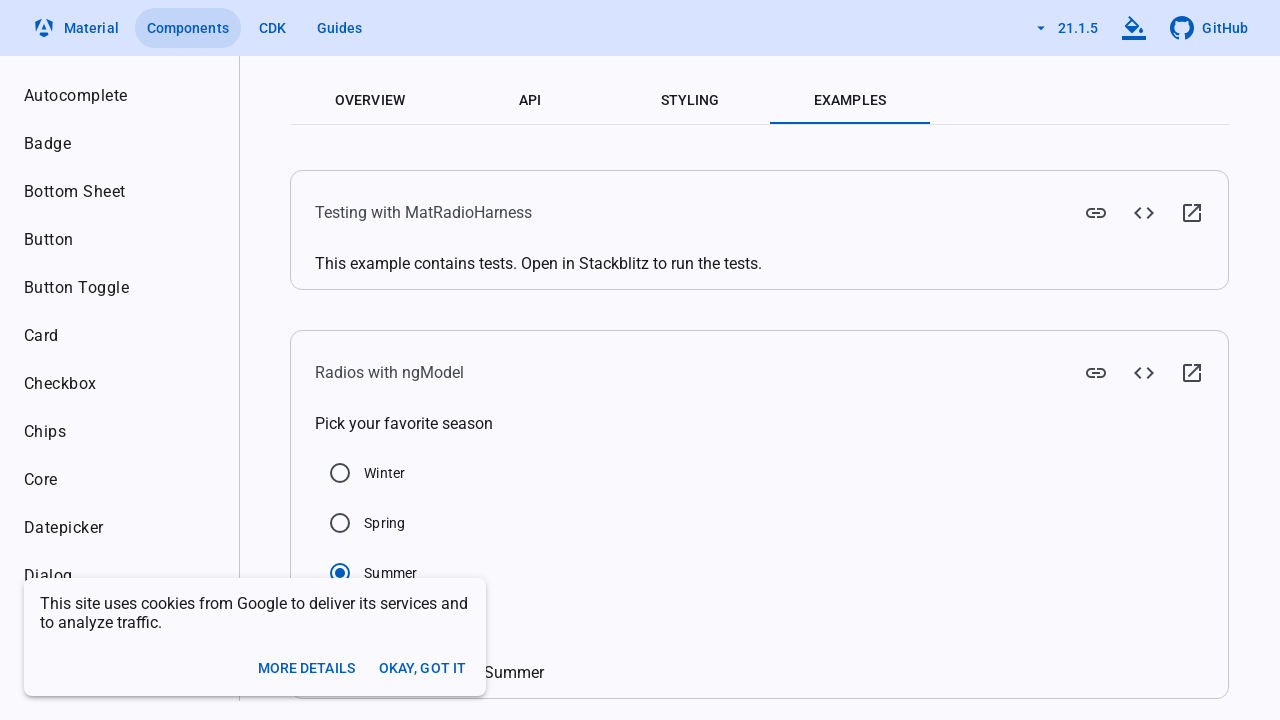